Navigates to Oracle's security alerts page, waits for the alert table to load, clicks on the first security alert link to view its details, then navigates back to the main alerts page.

Starting URL: https://www.oracle.com/security-alerts/

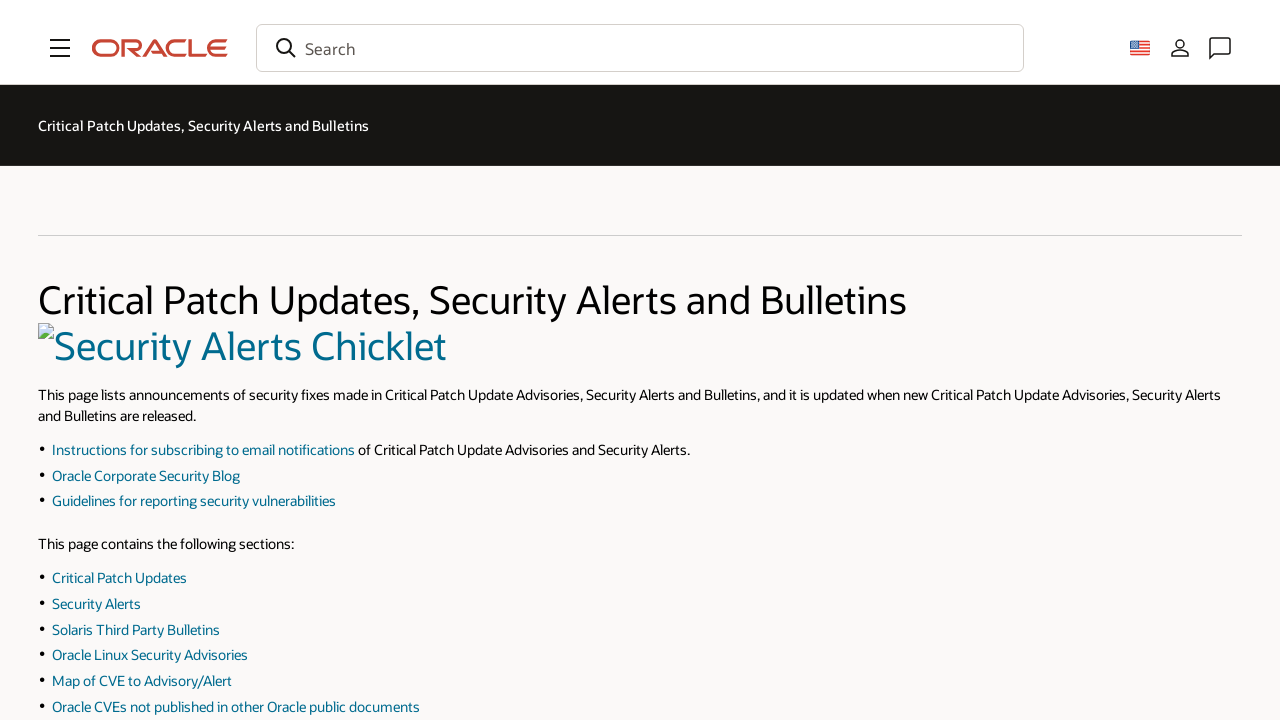

Security alerts page loaded
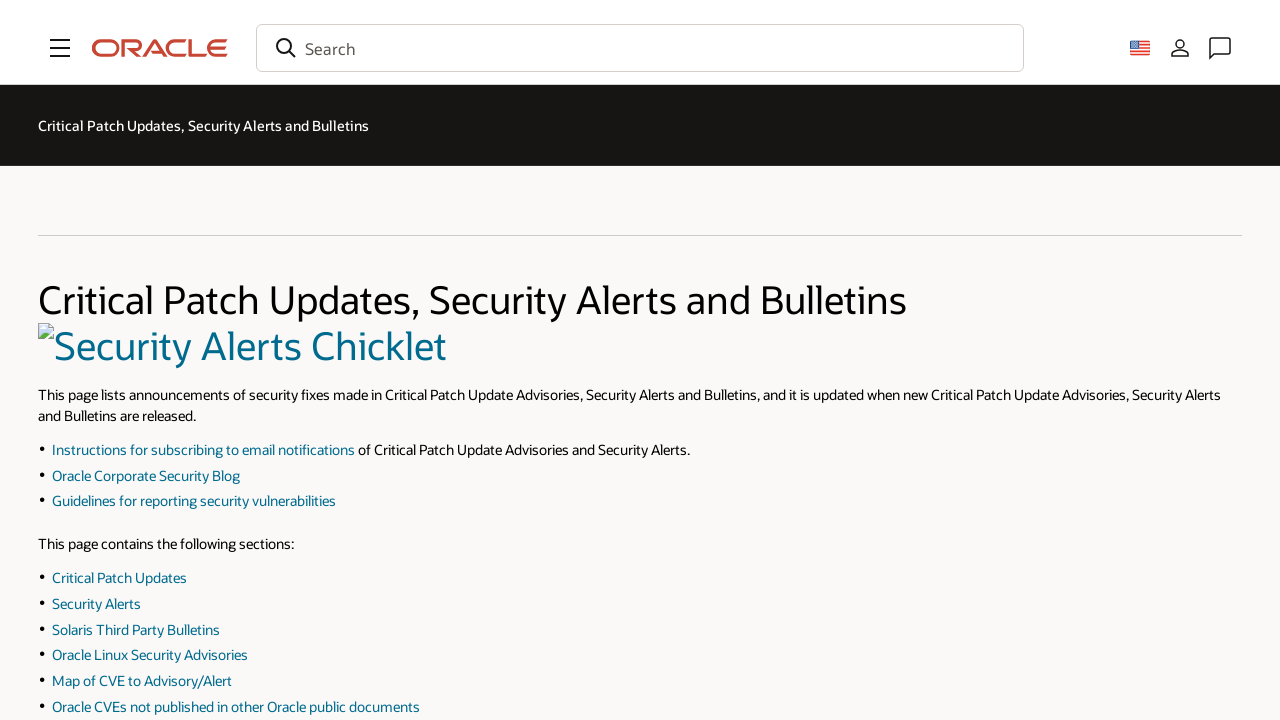

Alerts table loaded
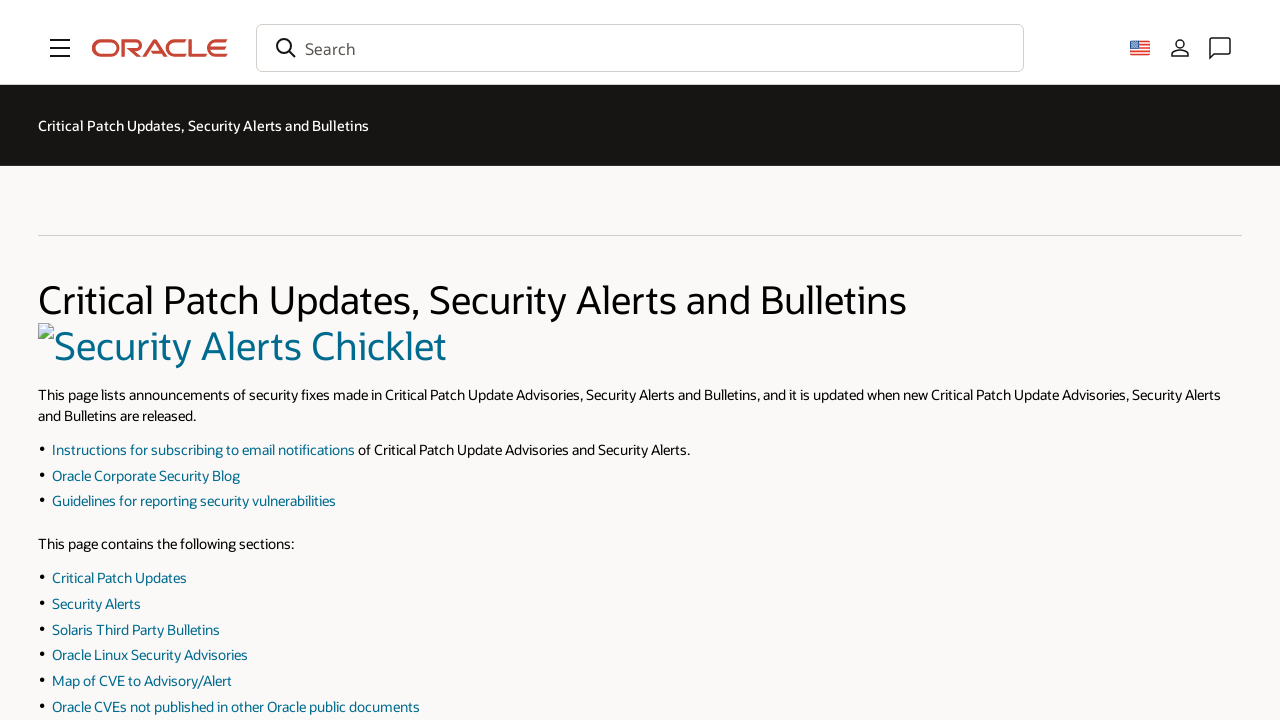

Clicked on first security alert link at (149, 391) on table tbody tr td:first-child a >> nth=0
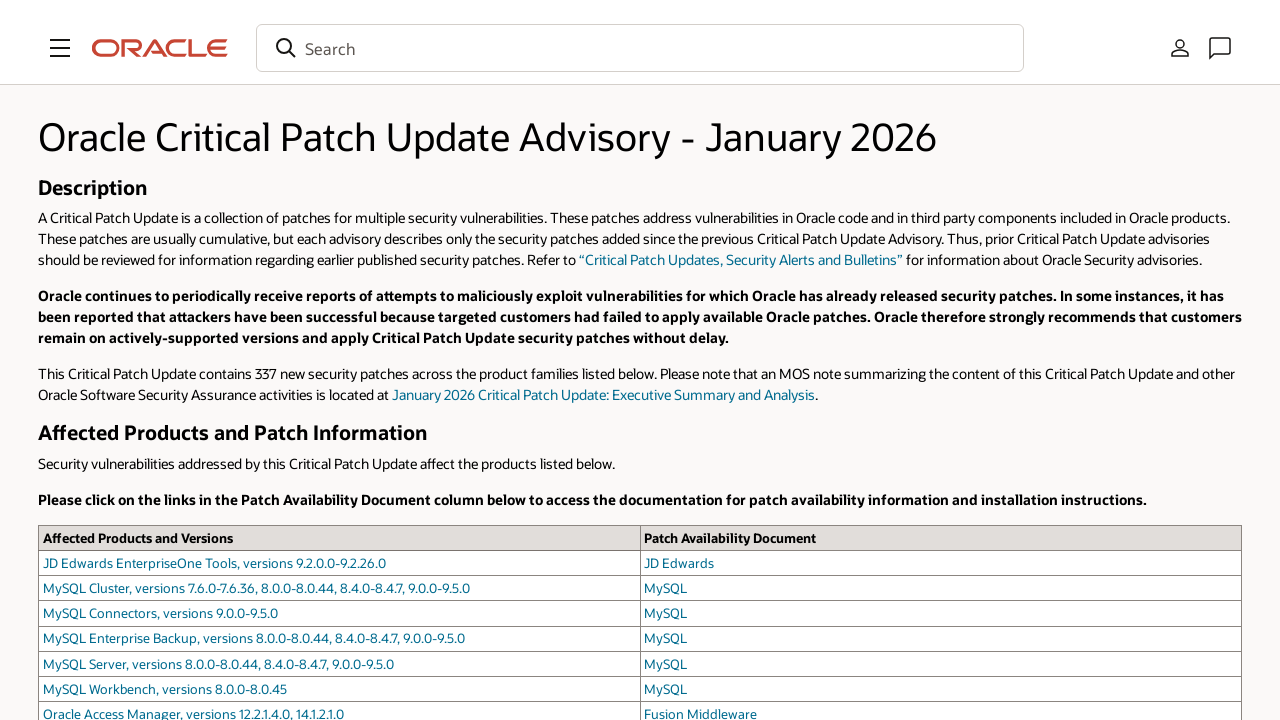

Alert details page loaded
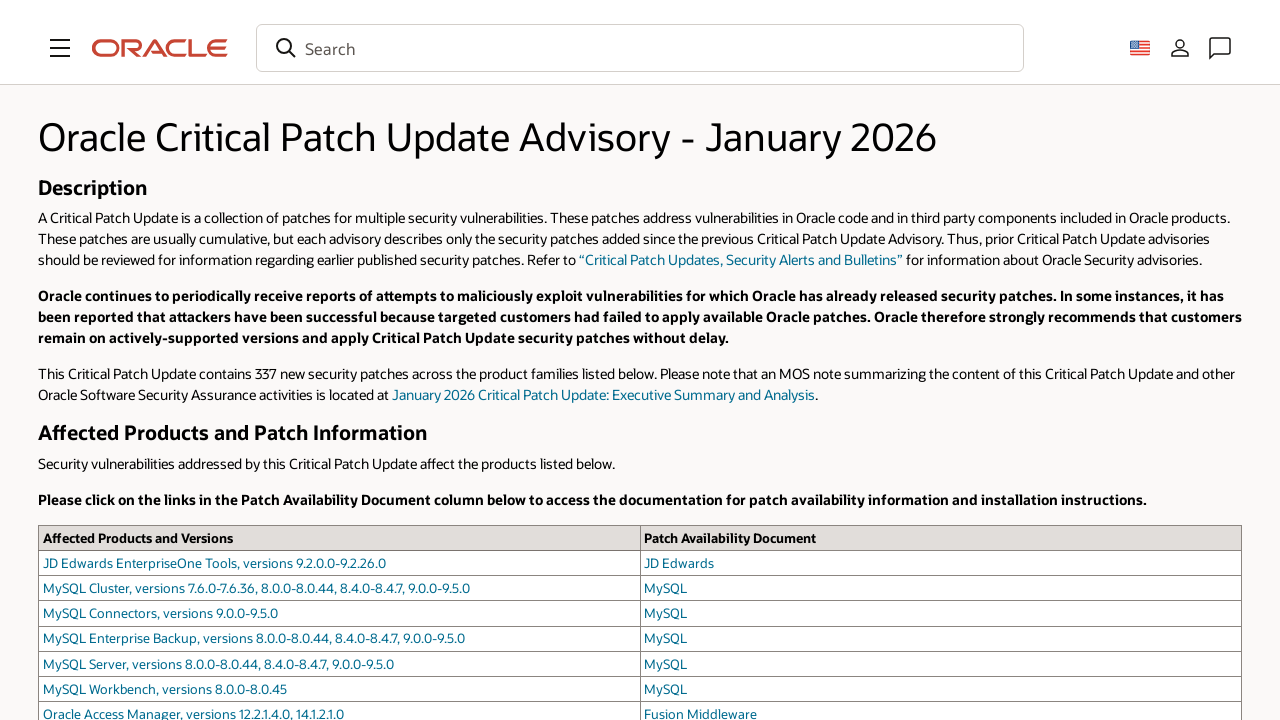

Navigated back to main alerts page
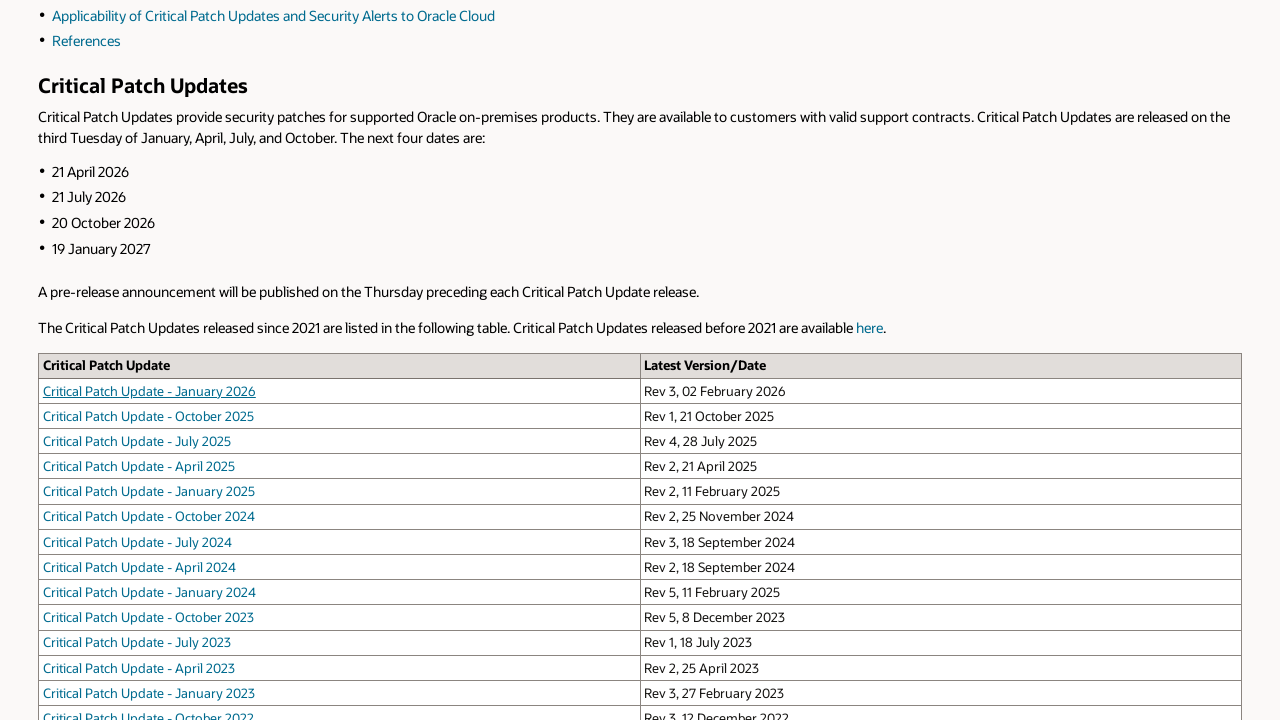

Main alerts page reloaded
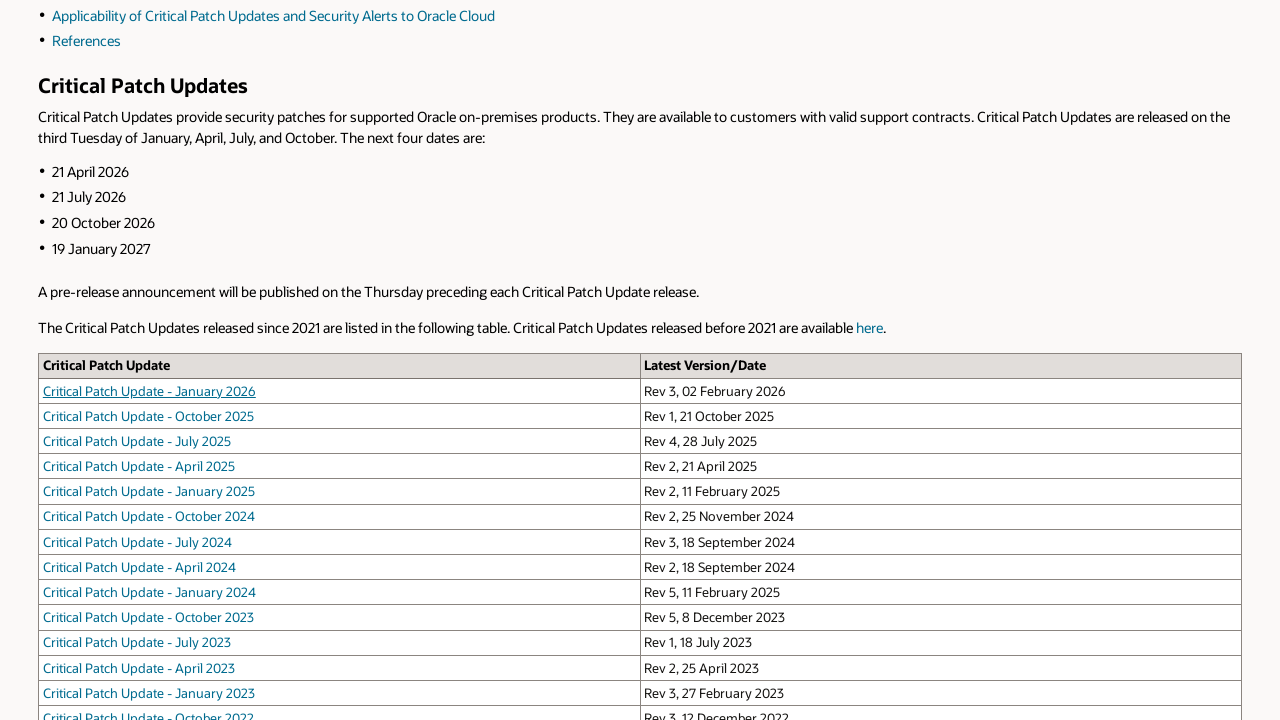

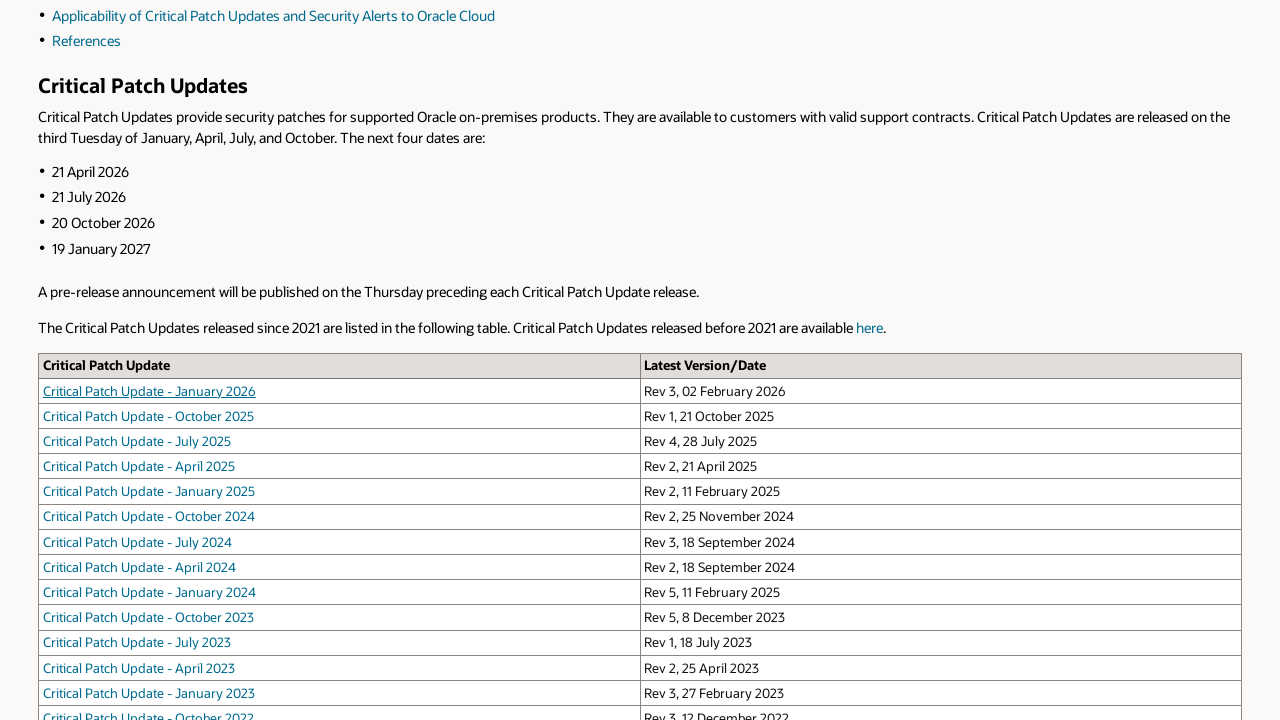